Tests dropdown selection functionality by selecting options using different methods - by value, by index, and by visible text

Starting URL: https://rahulshettyacademy.com/dropdownsPractise/

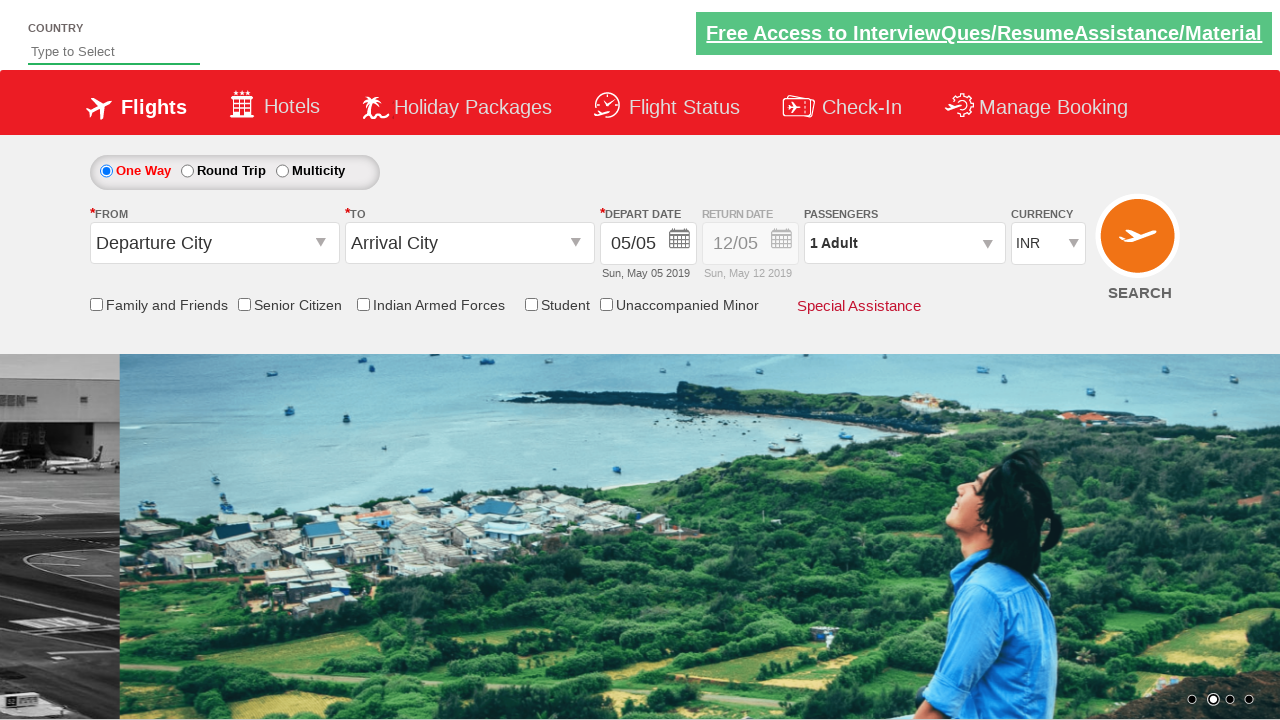

Selected currency dropdown option by value 'AED' on #ctl00_mainContent_DropDownListCurrency
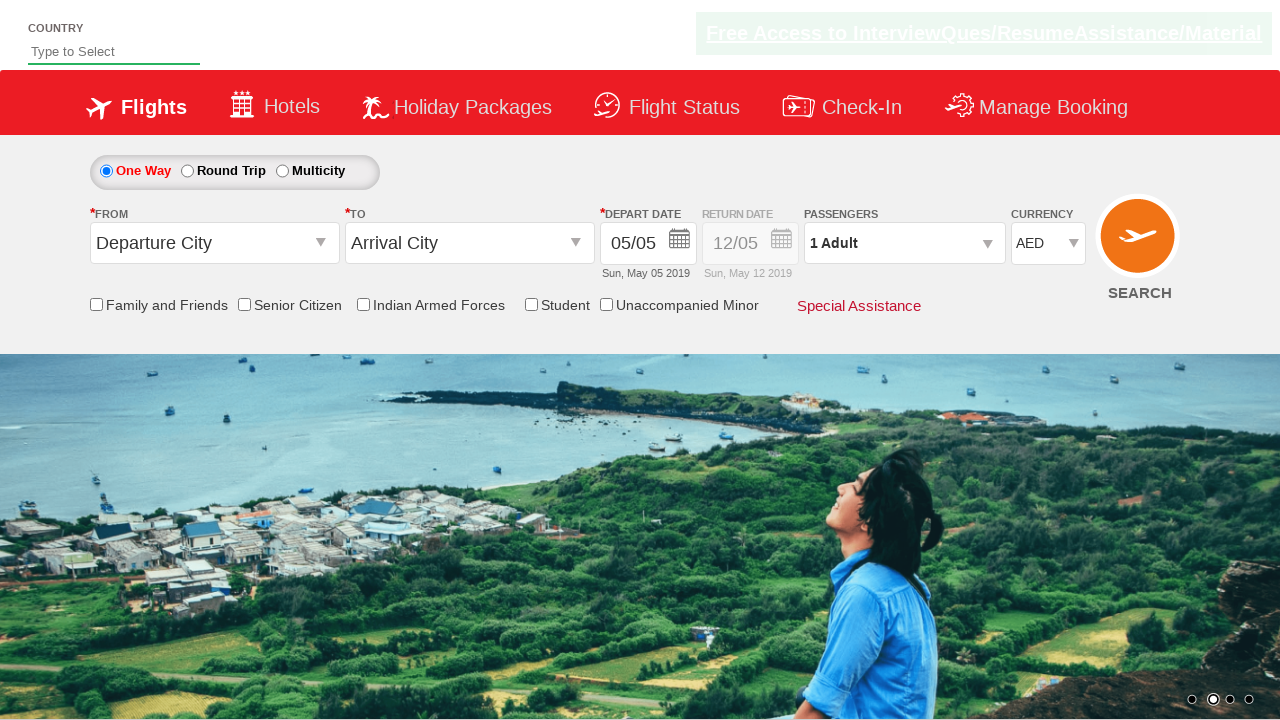

Selected currency dropdown option by index 3 on #ctl00_mainContent_DropDownListCurrency
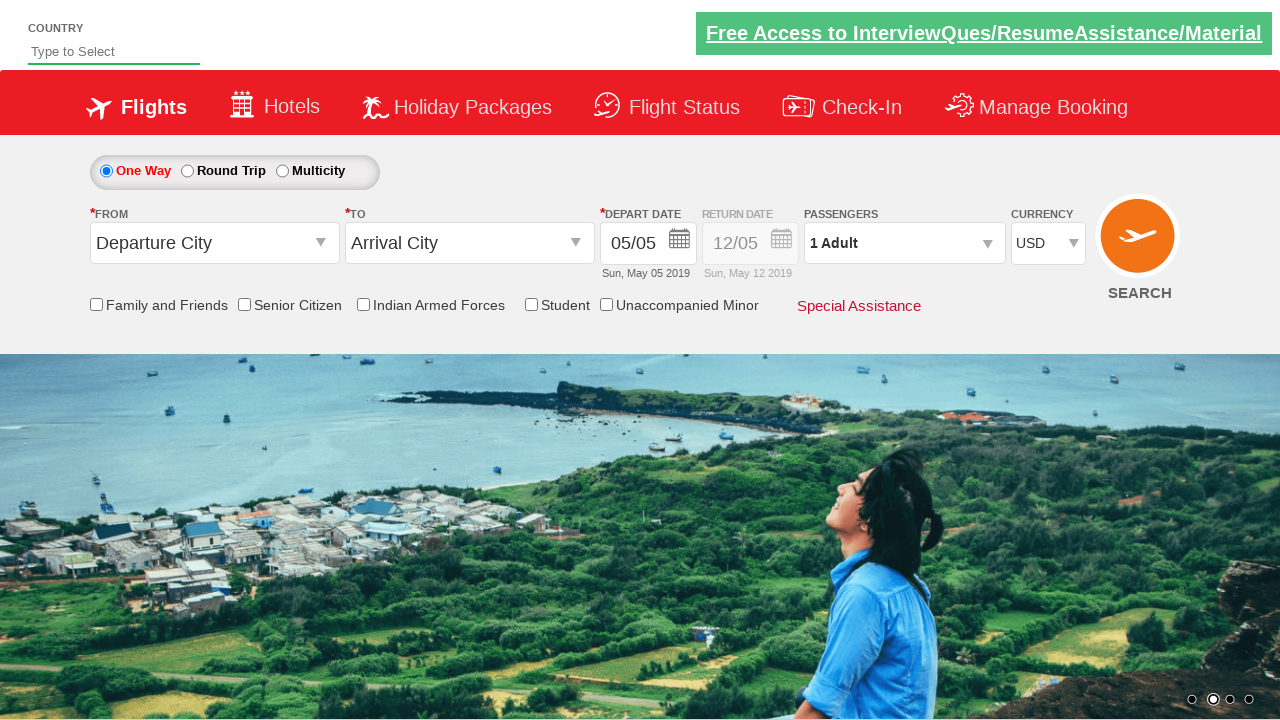

Selected currency dropdown option by visible text 'INR' on #ctl00_mainContent_DropDownListCurrency
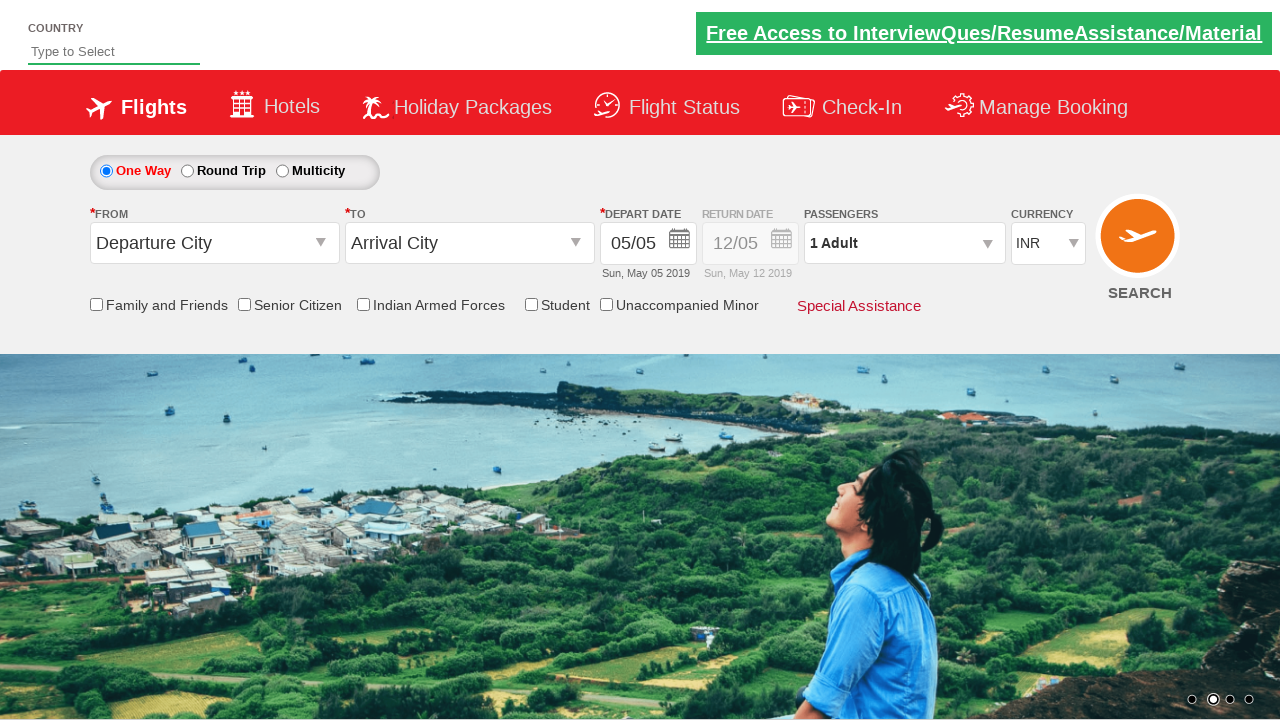

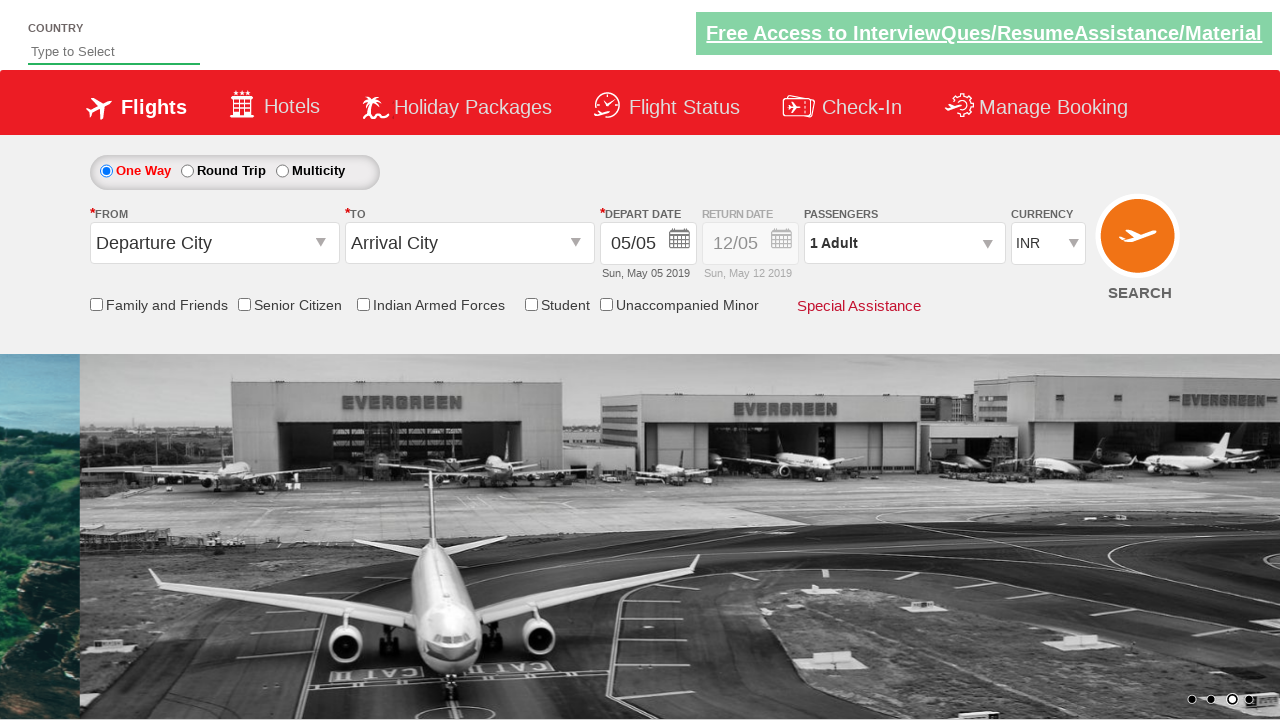